Searches for a Taiwan stock by code (5388) on goodinfo.tw financial website and navigates to the dividend policy page for that stock.

Starting URL: https://goodinfo.tw/tw/index.asp

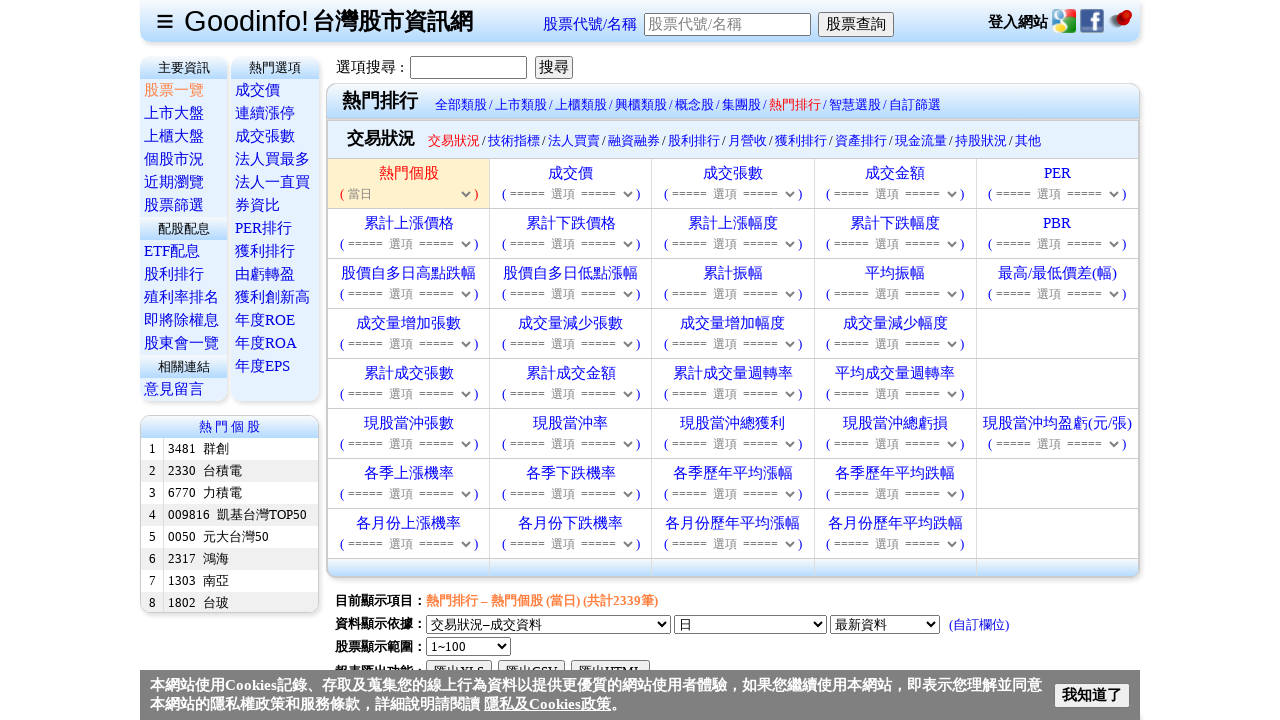

Filled stock code '5388' in search box on #txtStockCode
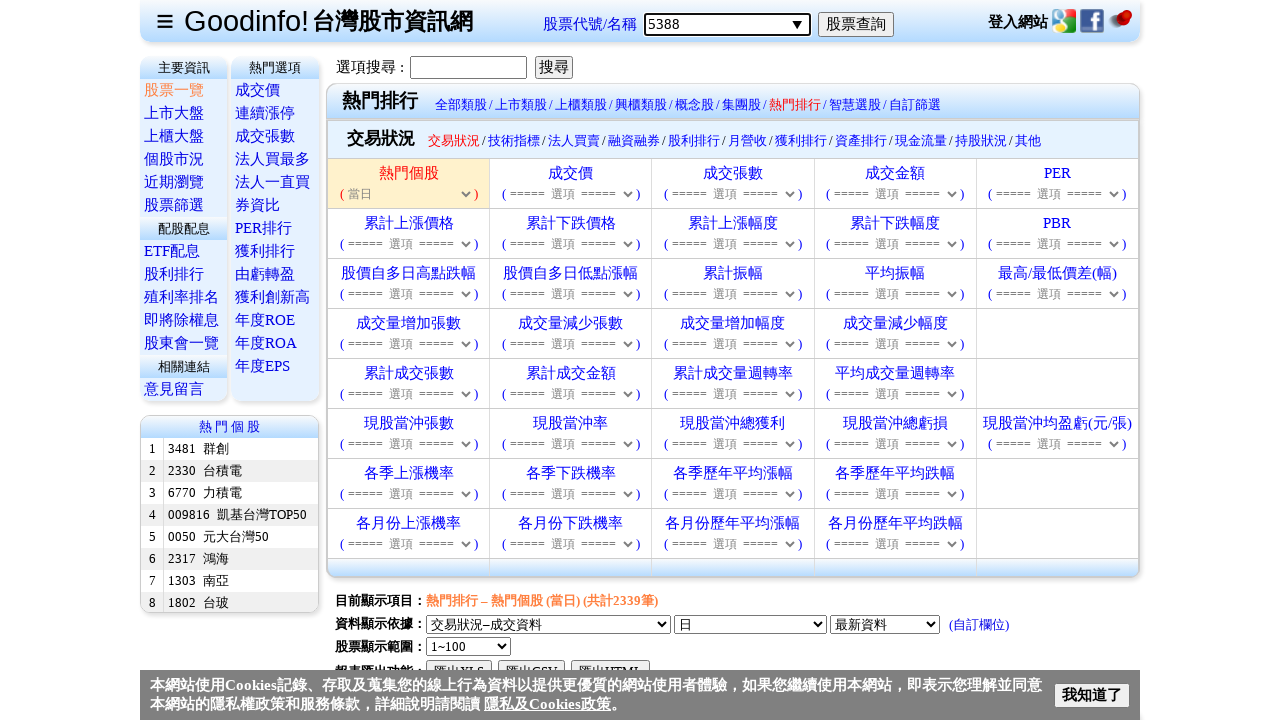

Pressed Enter to search for stock 5388 on #txtStockCode
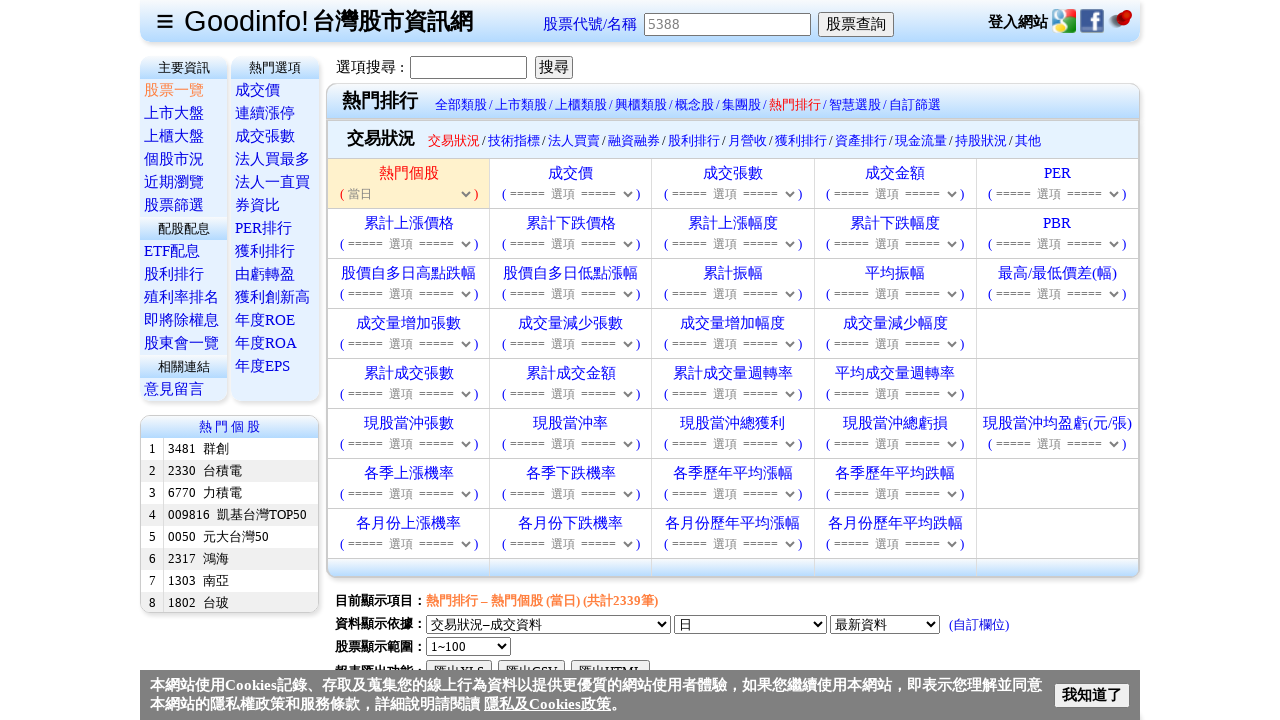

Dividend policy link appeared on search results page
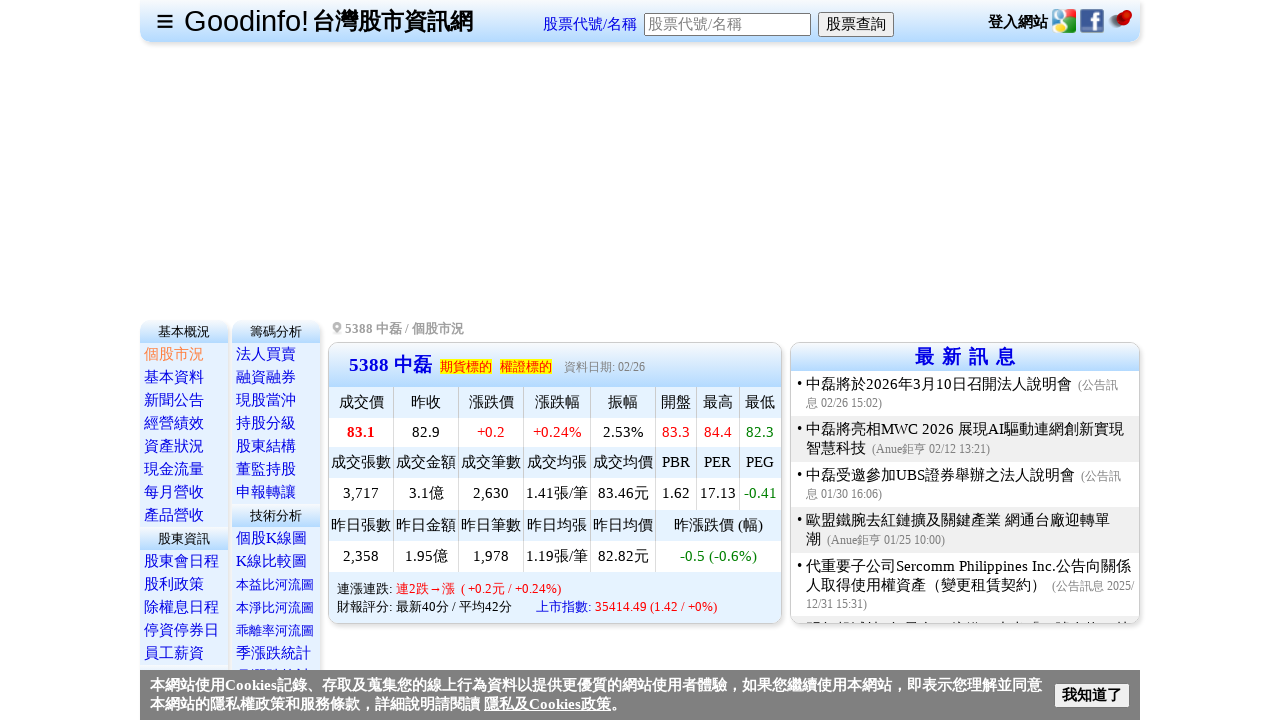

Clicked on dividend policy link at (174, 584) on text=股利政策
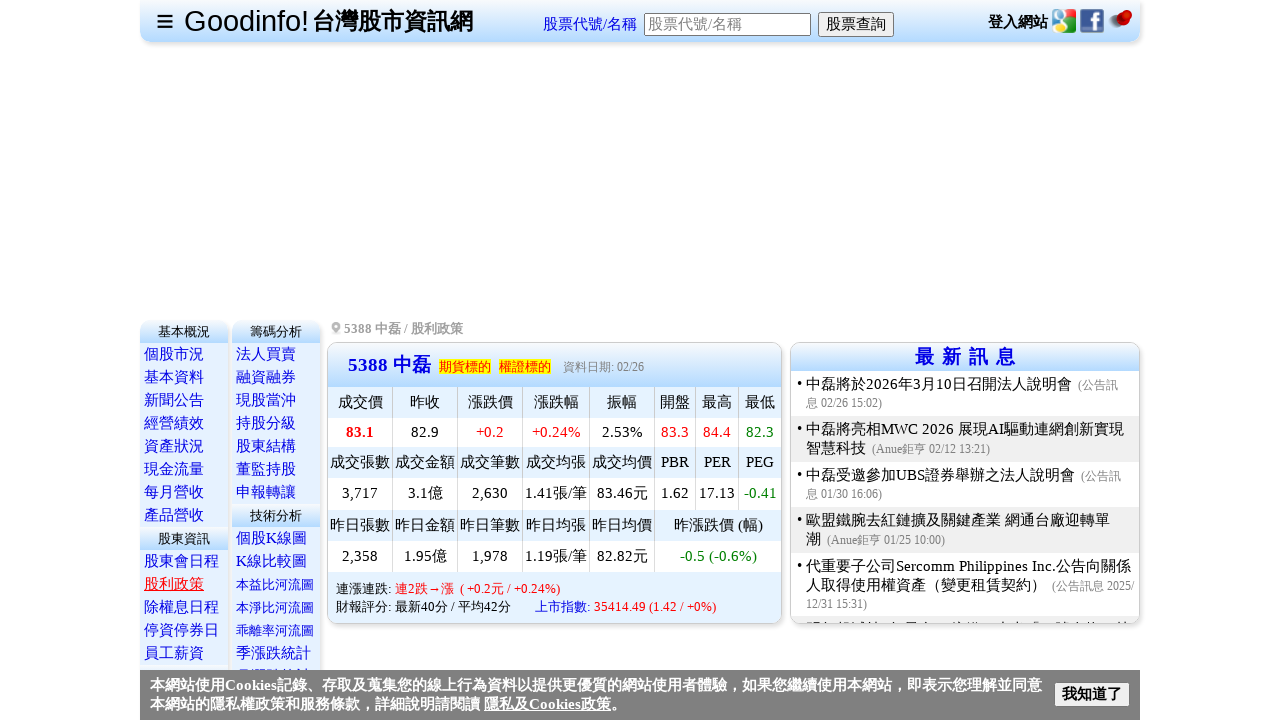

Dividend policy page fully loaded
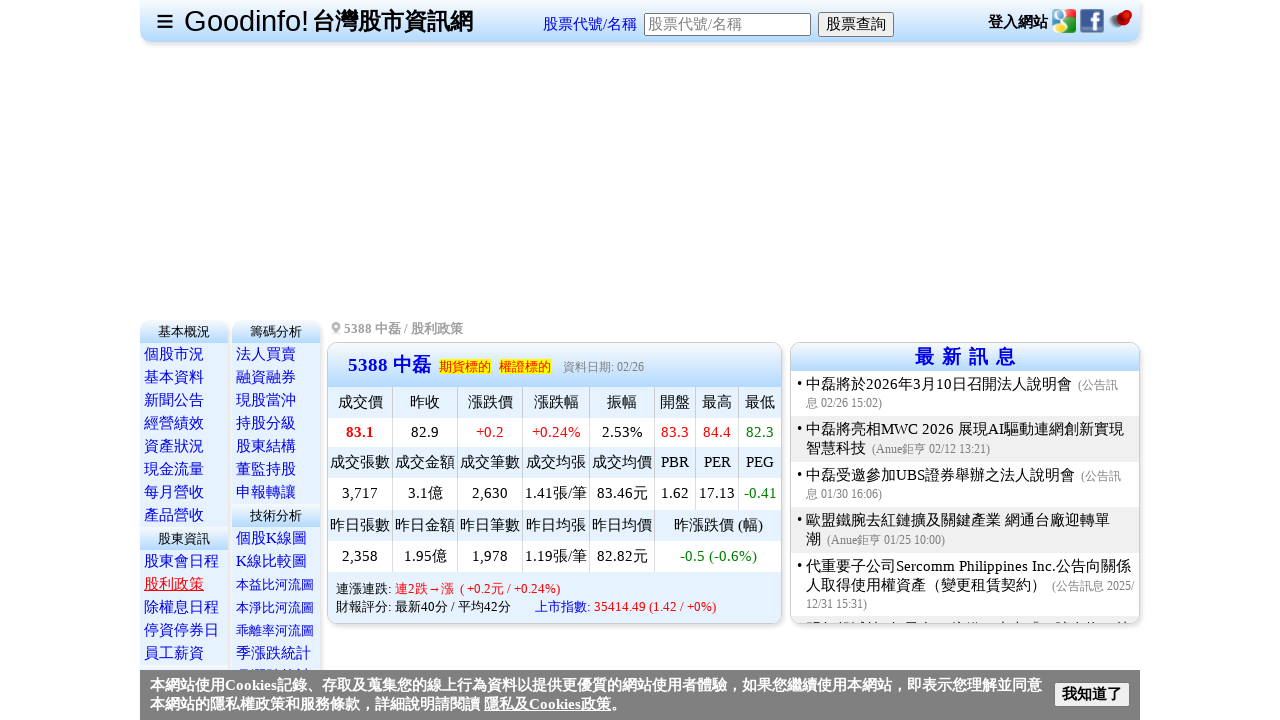

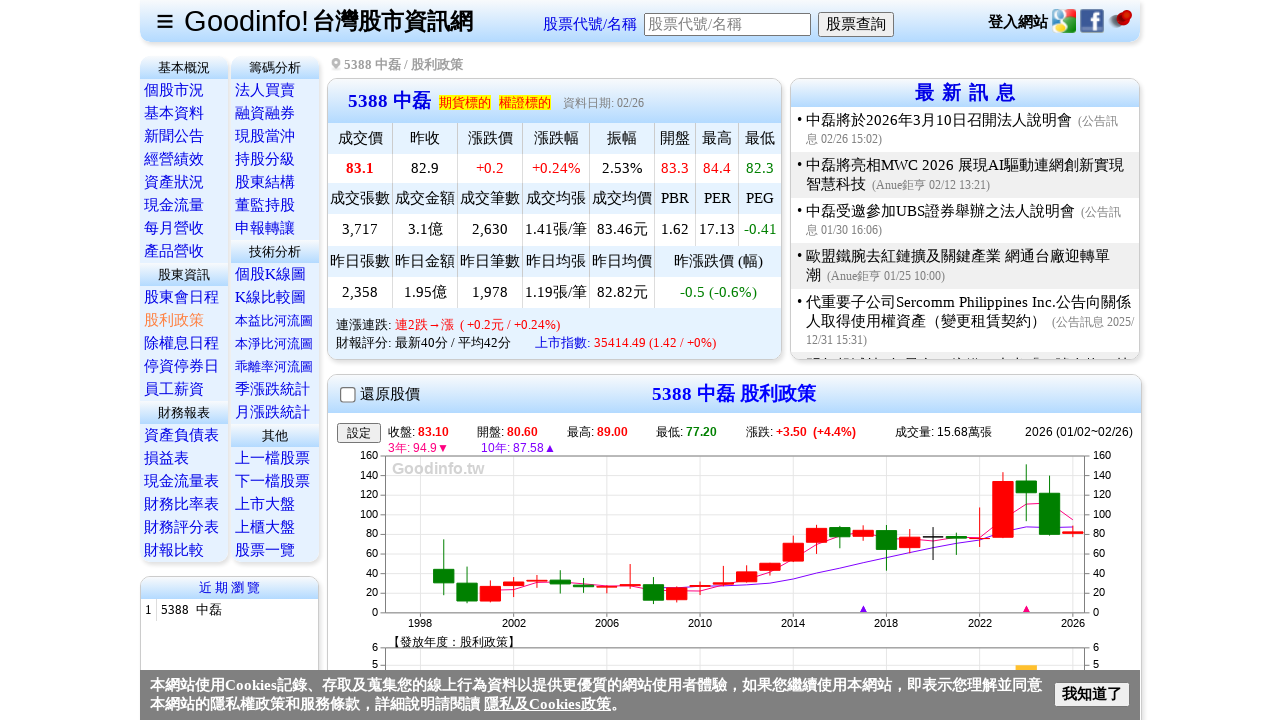